Tests new window functionality by clicking button to open new window and verifying content in child window

Starting URL: https://demoqa.com/browser-windows

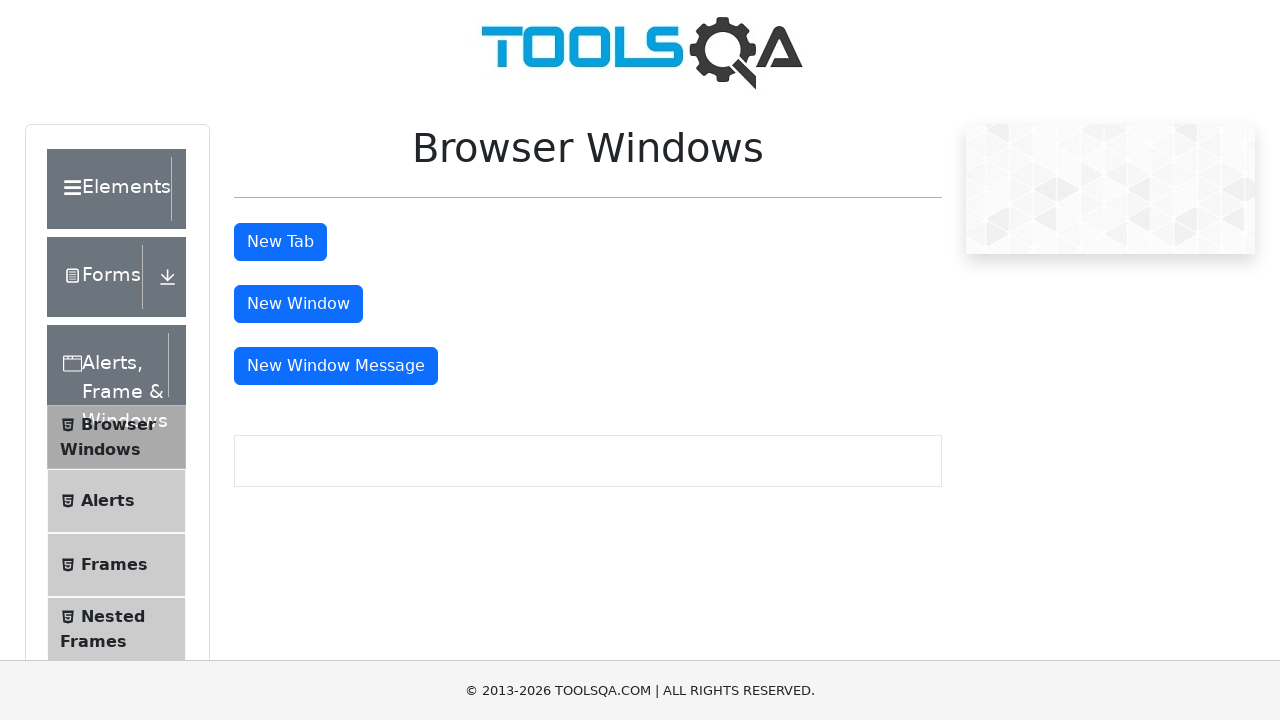

Clicked 'New Window' button and new window opened at (298, 304) on #windowButton
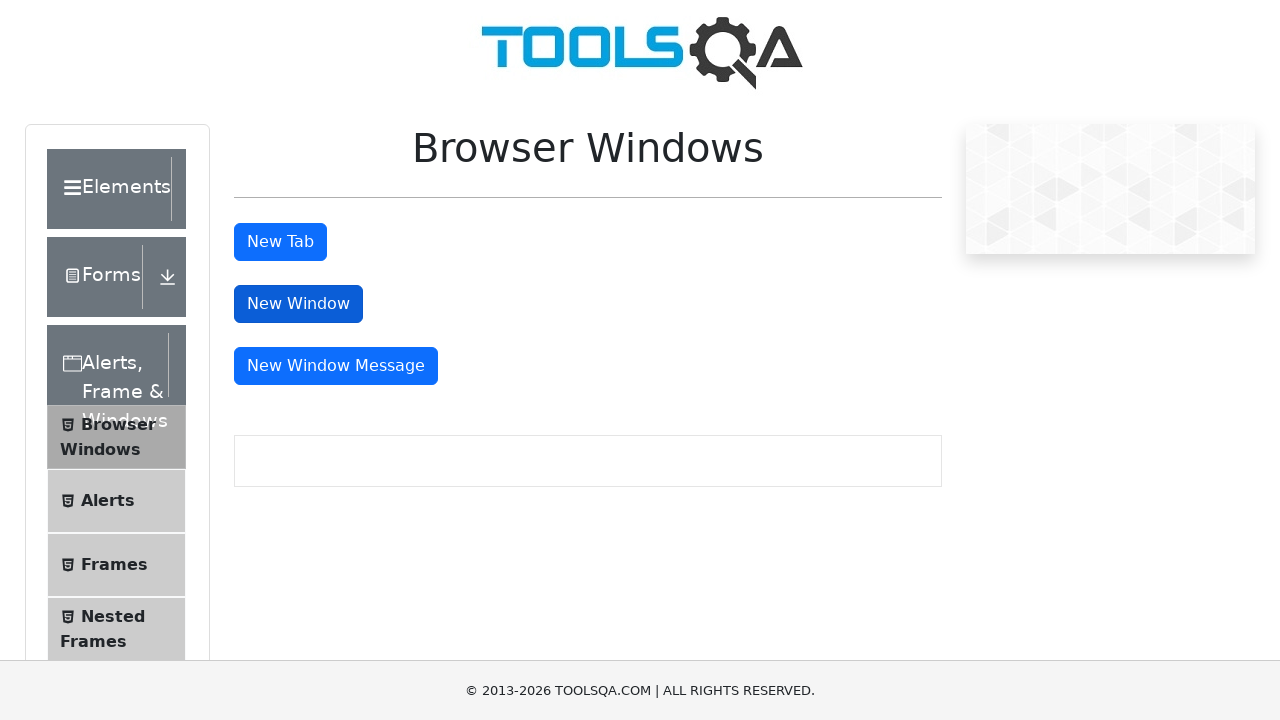

Retrieved reference to newly opened child window
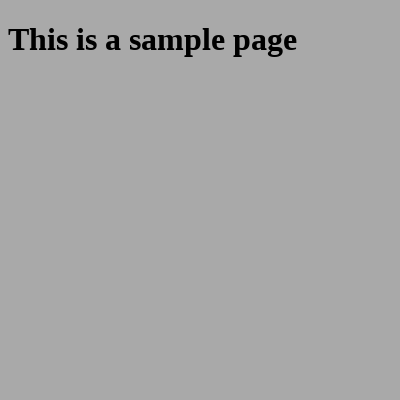

Waited for sample heading element to load in child window
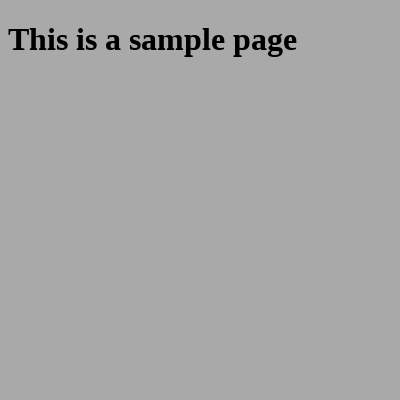

Located sample heading element
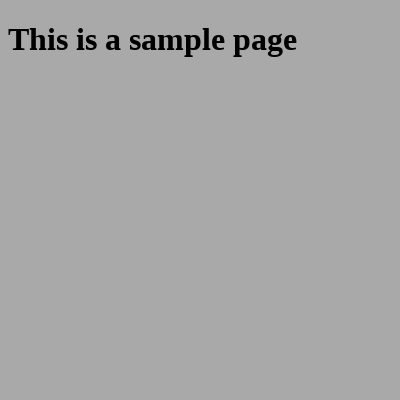

Verified that sample heading displays 'This is a sample page'
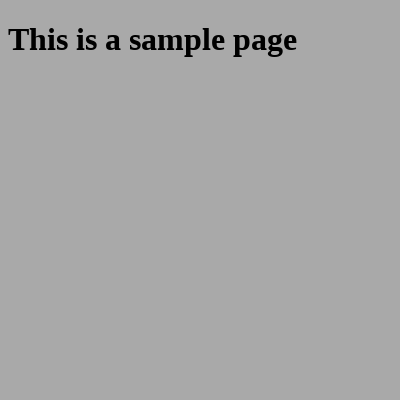

Closed child window
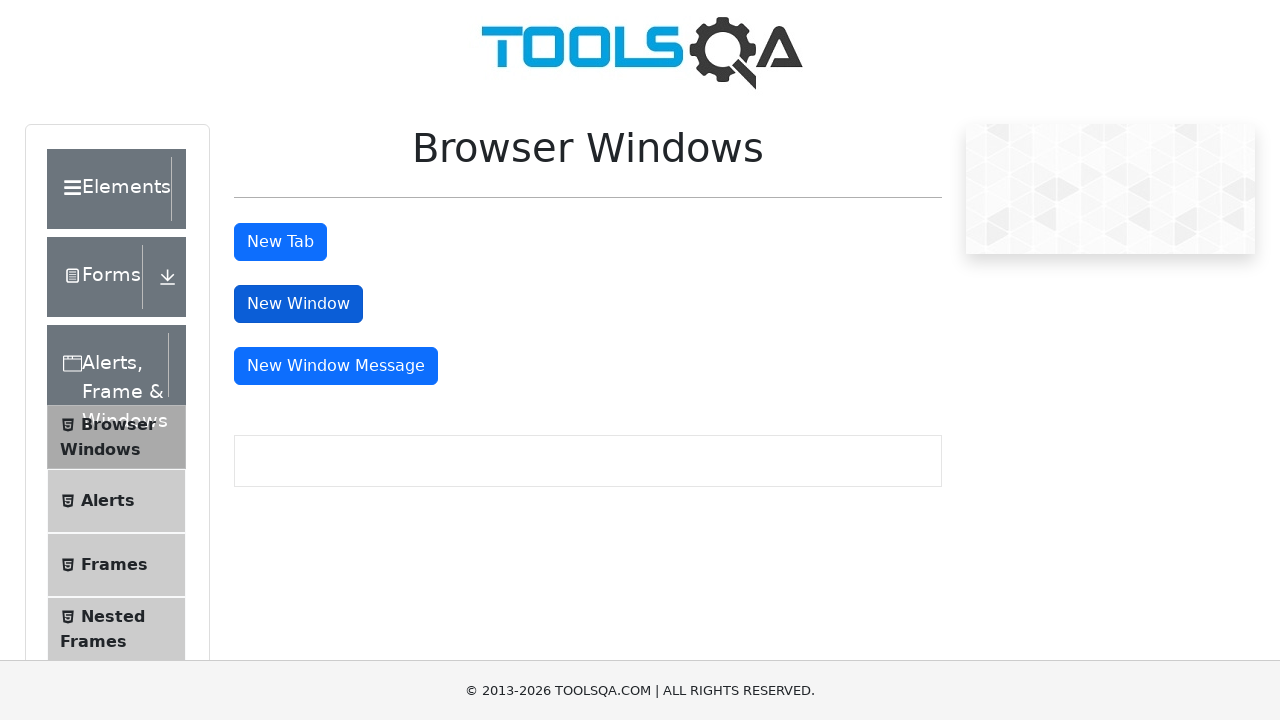

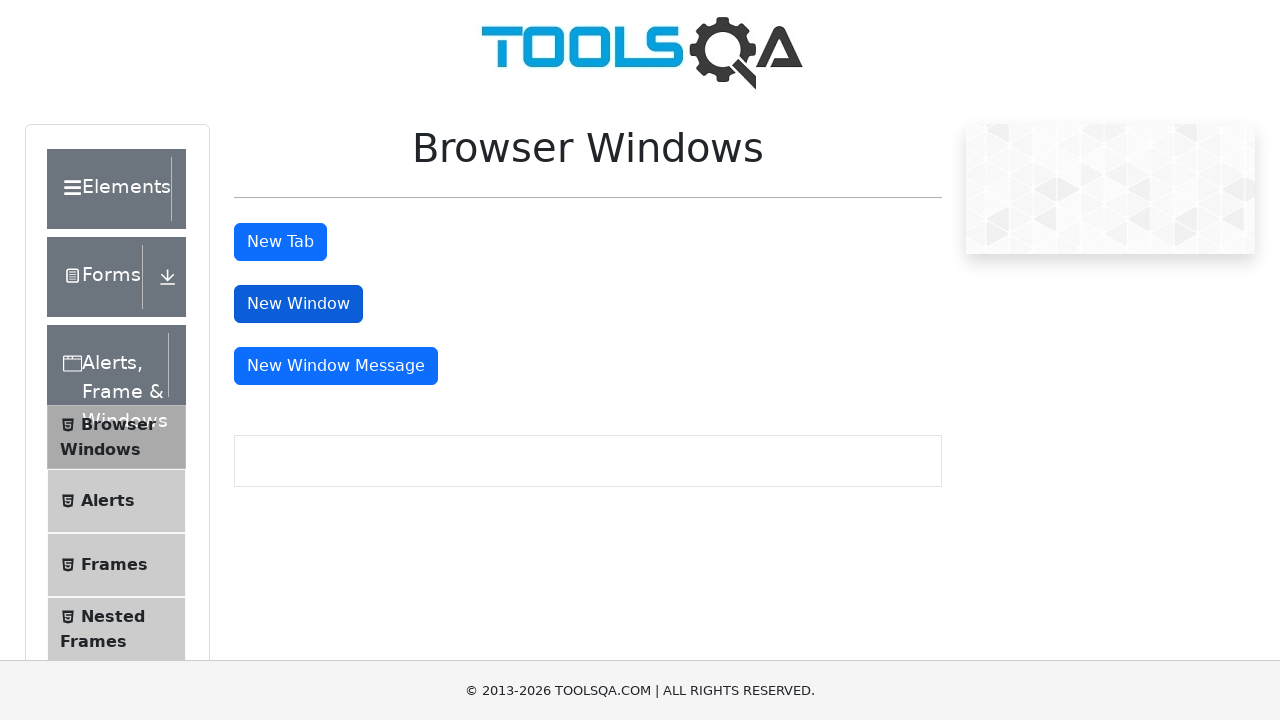